Tests the forgot password functionality by clicking the forgot password link and submitting an email address

Starting URL: https://login.salesforce.com/

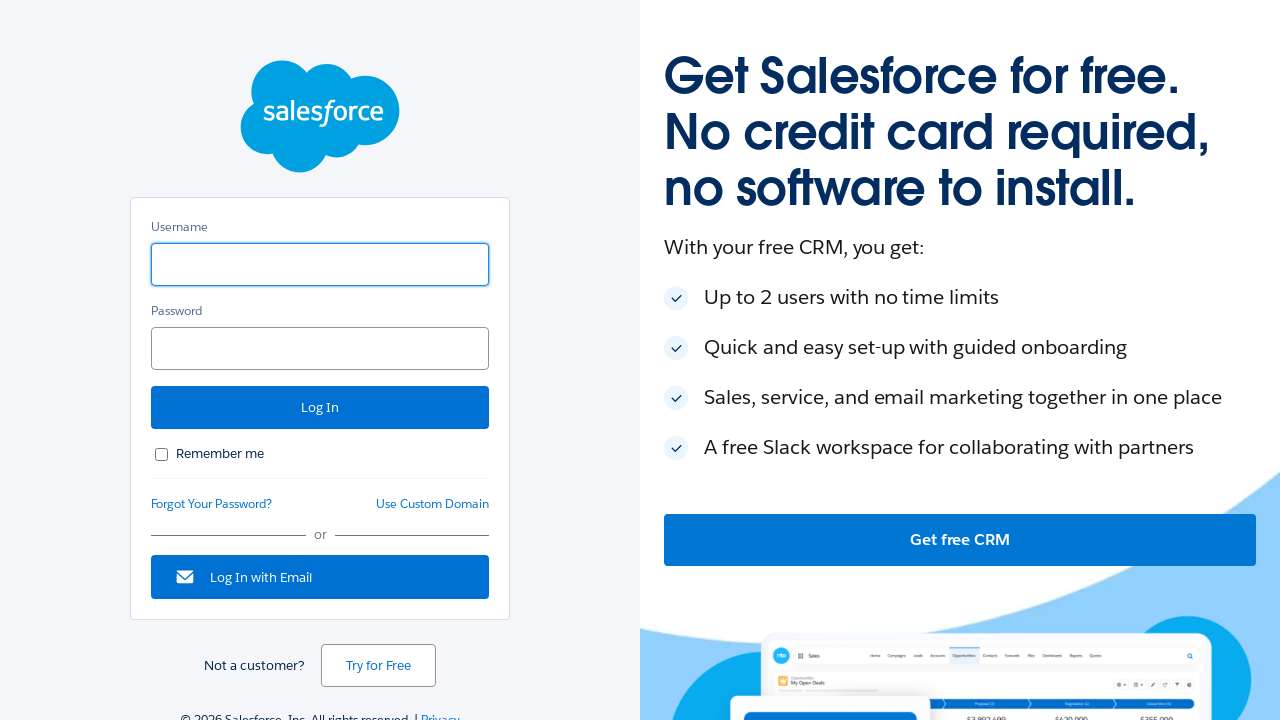

Clicked forgot password link at (212, 504) on #forgot_password_link
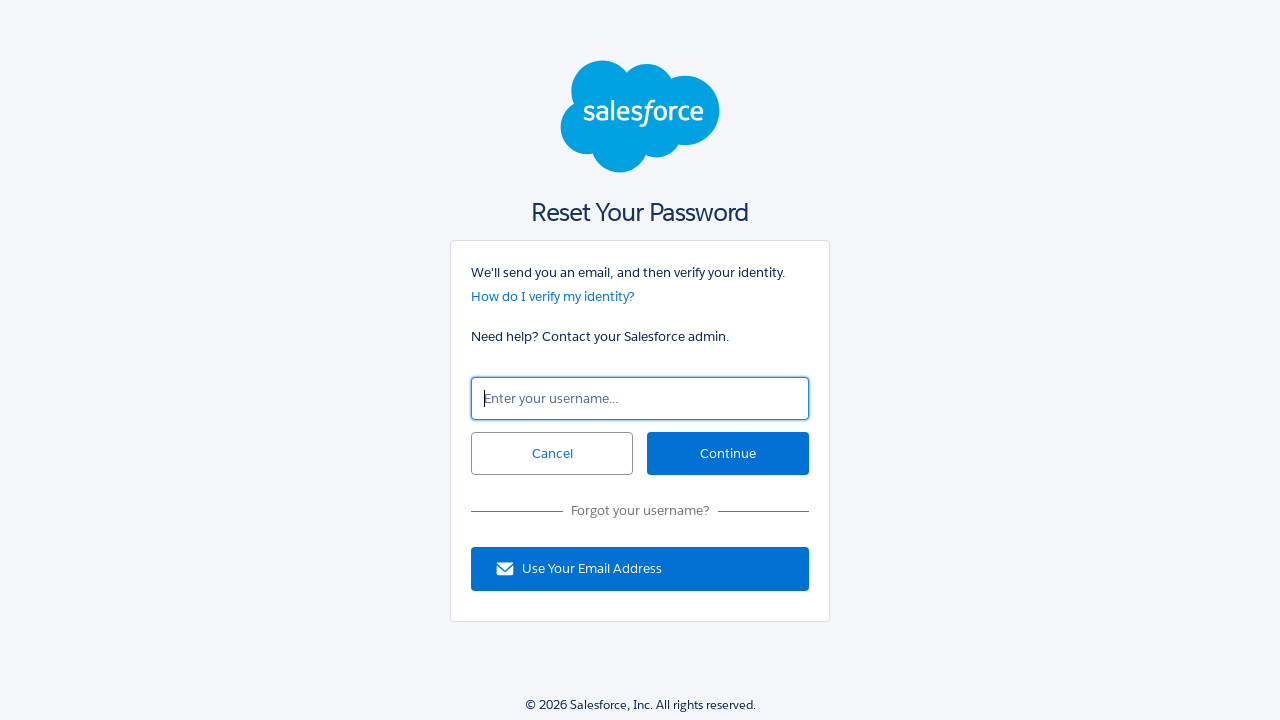

Filled username field with email 'testuser2024@example.com' on #un
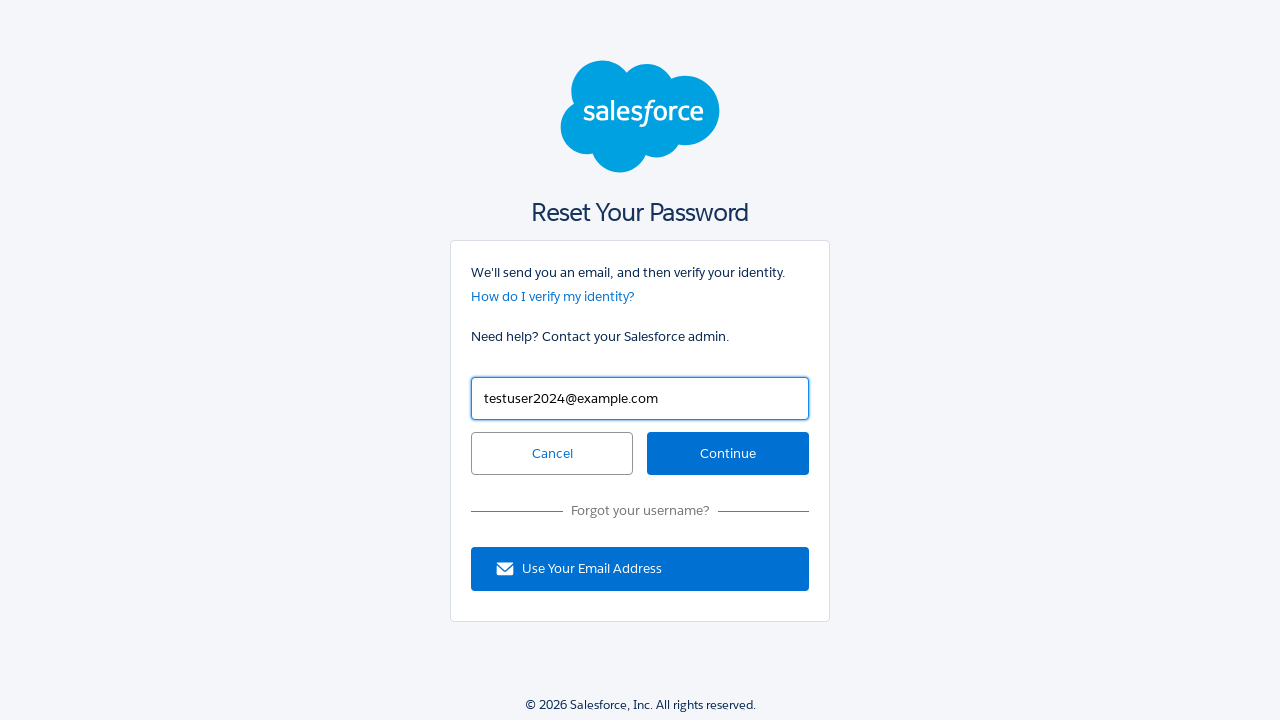

Clicked continue button to submit forgot password request at (728, 454) on #continue
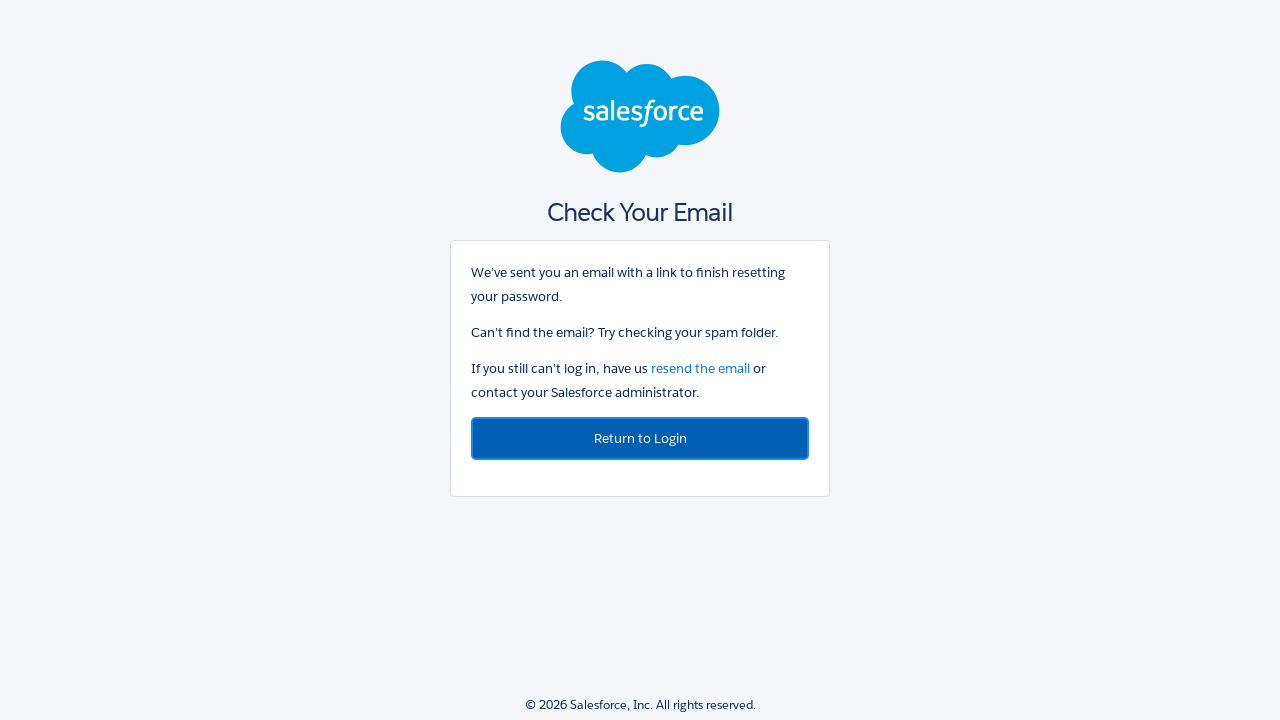

Password reset confirmation message appeared
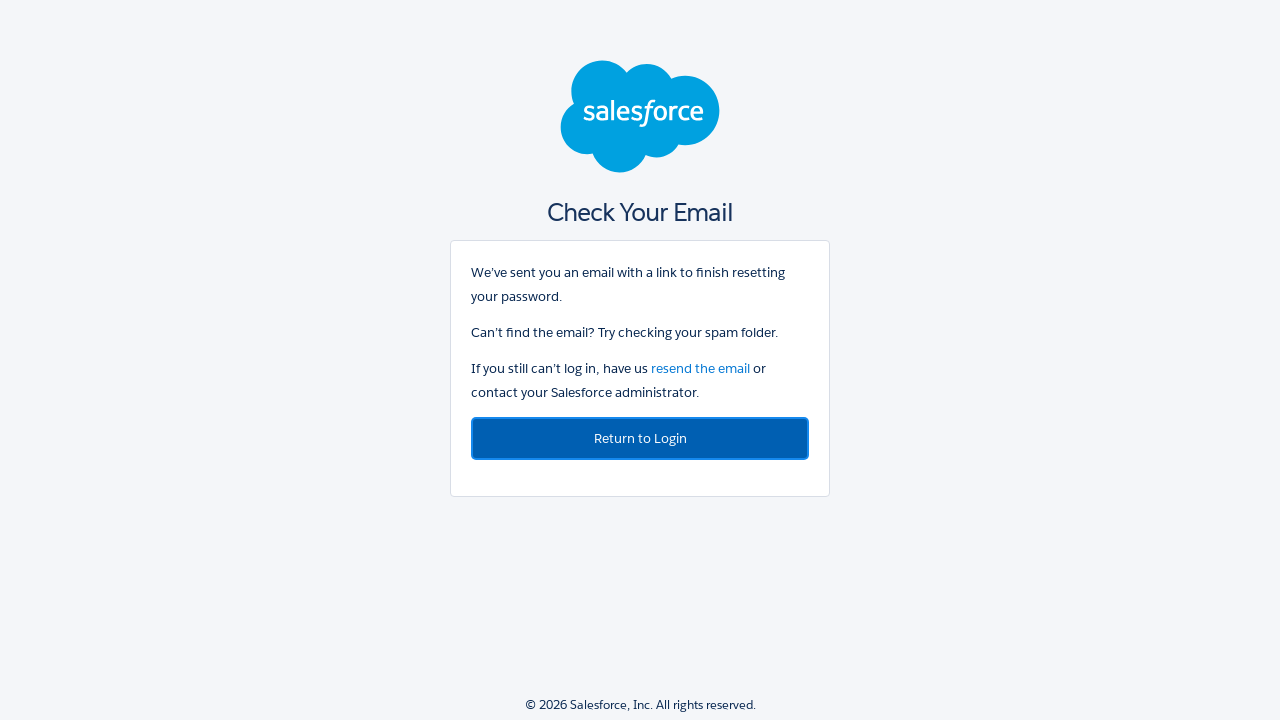

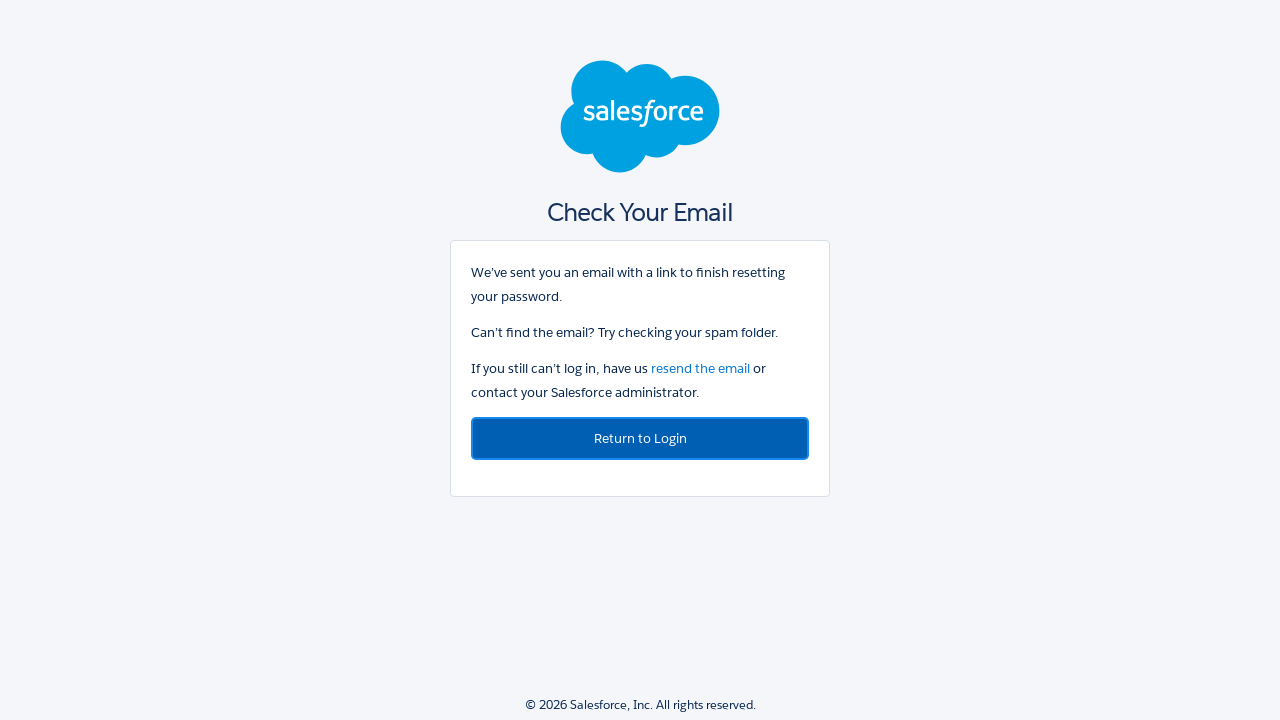